Tests that products remain in the shopping cart after navigating away from the cart page and returning. Adds a Samsung Galaxy S6 to cart, navigates to home, then back to cart to verify the item persists.

Starting URL: https://www.demoblaze.com

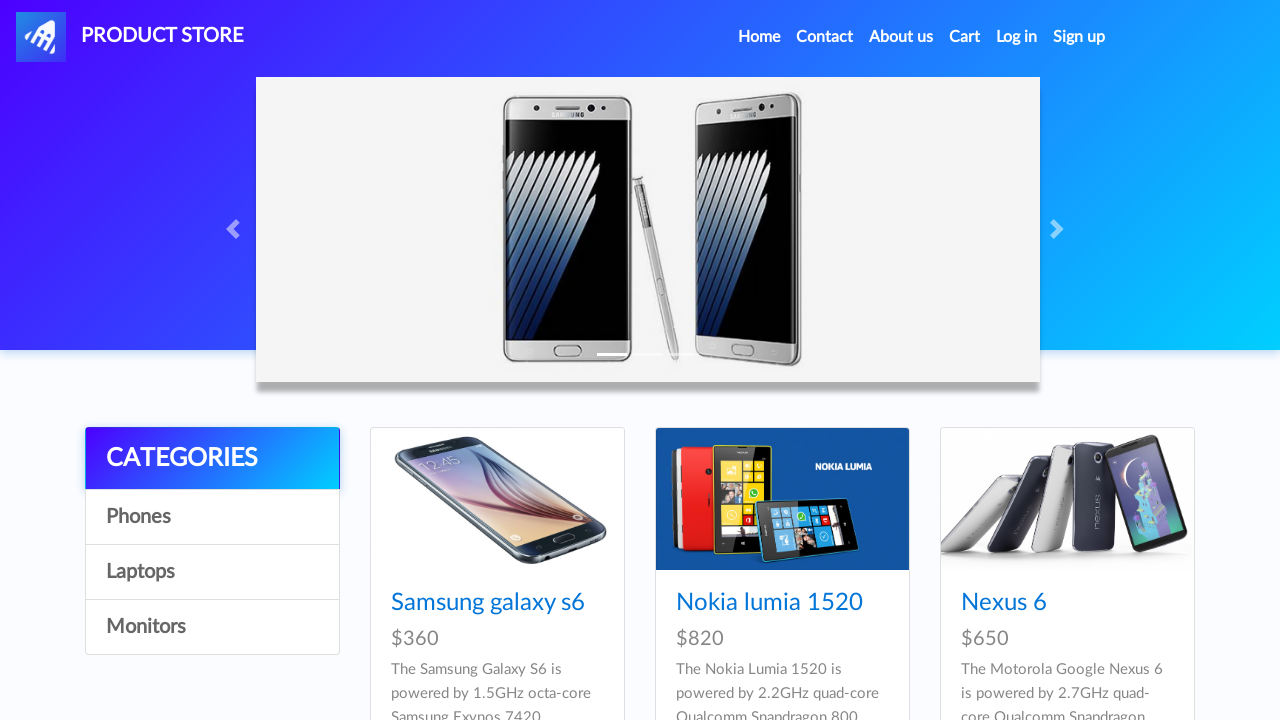

Clicked on Samsung Galaxy S6 product at (488, 603) on xpath=//a[contains(text(), 'Samsung galaxy s6')]
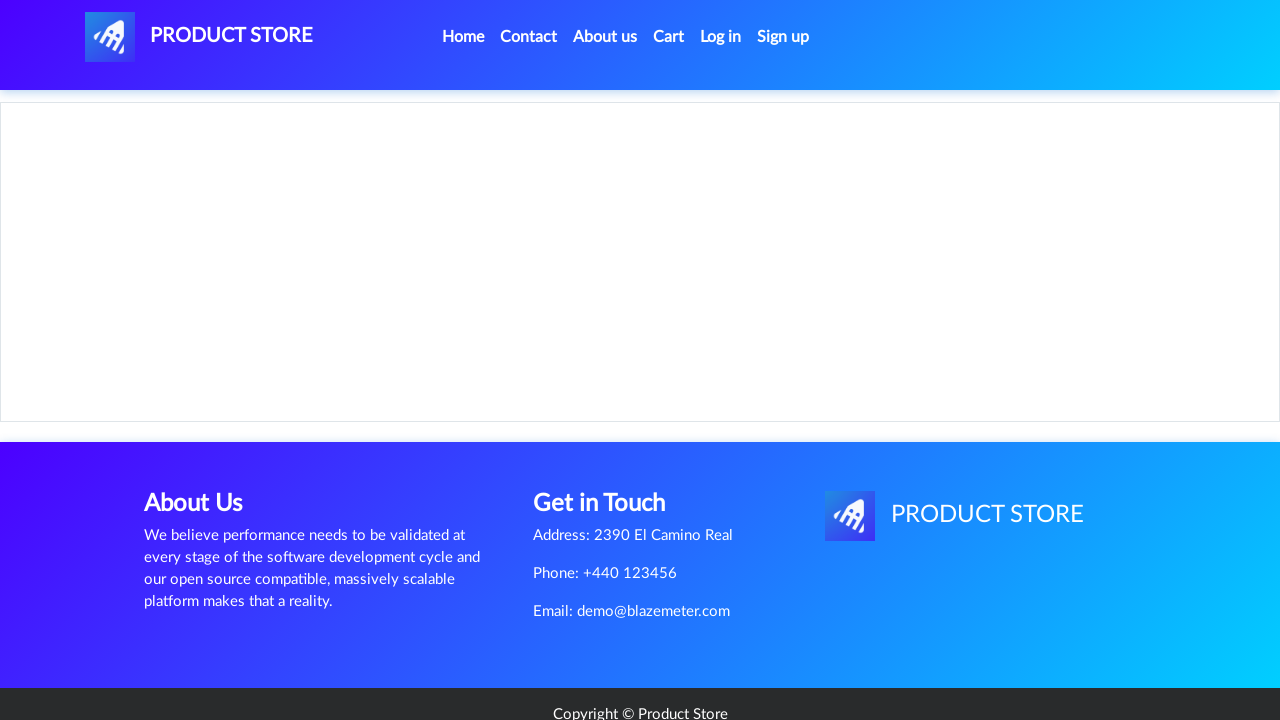

Product page loaded with Add to cart button visible
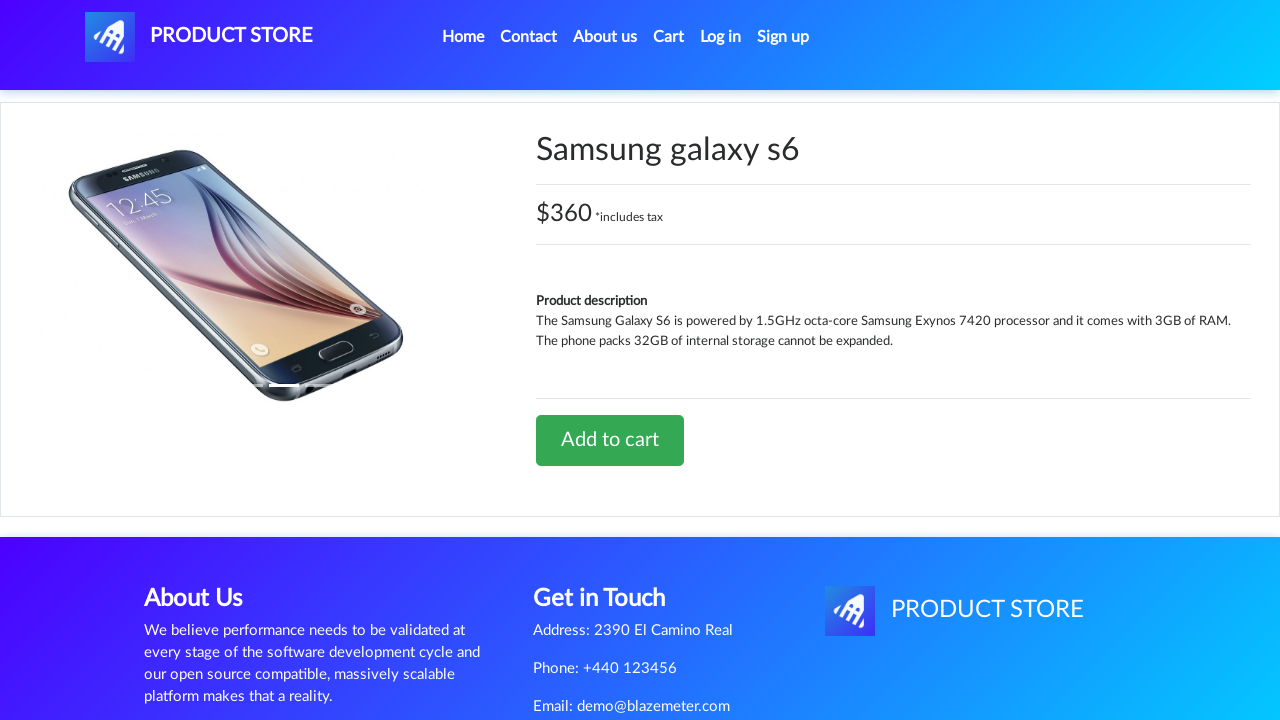

Clicked Add to cart button for Samsung Galaxy S6 at (610, 440) on .btn-success
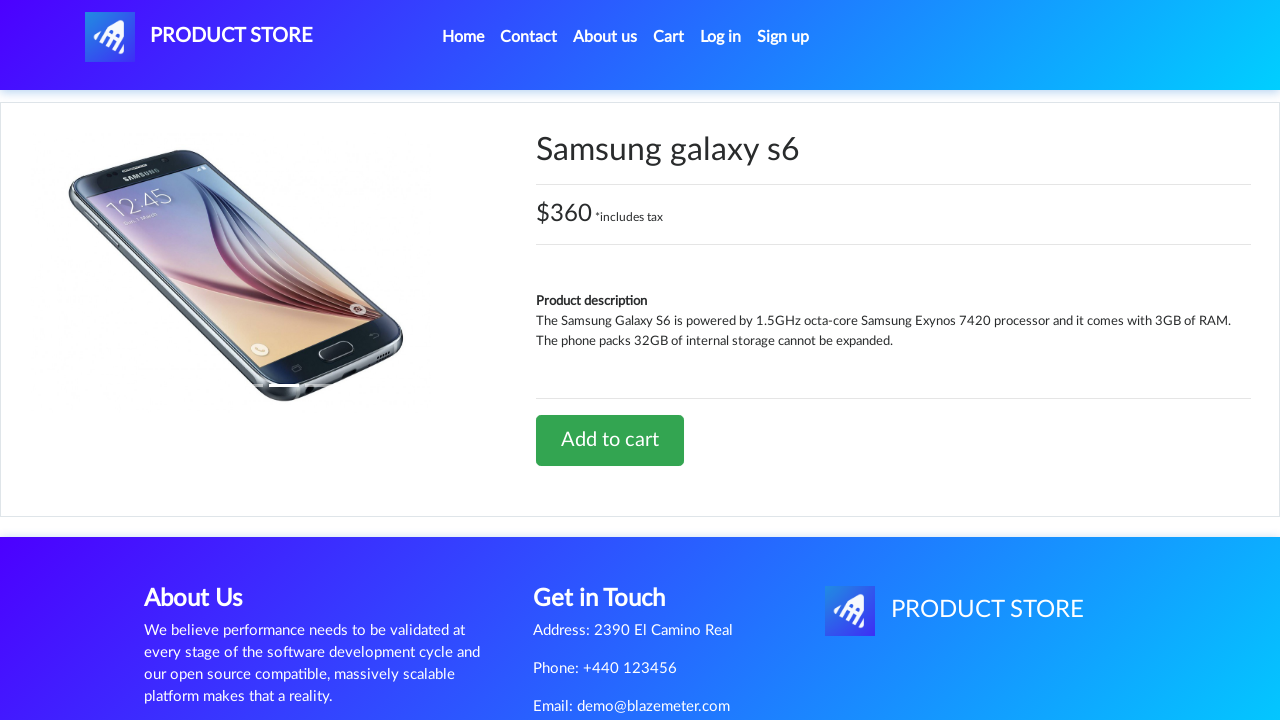

Accepted confirmation alert after adding item to cart
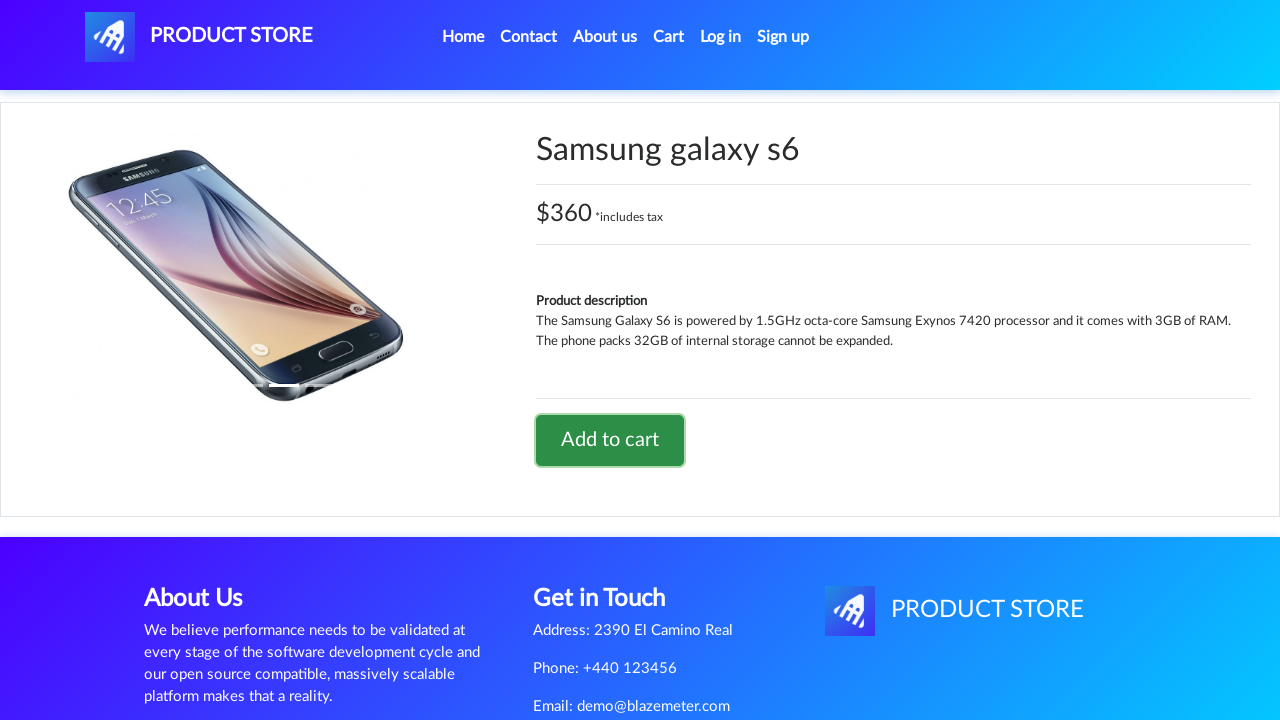

Navigated to cart page at (669, 37) on #cartur
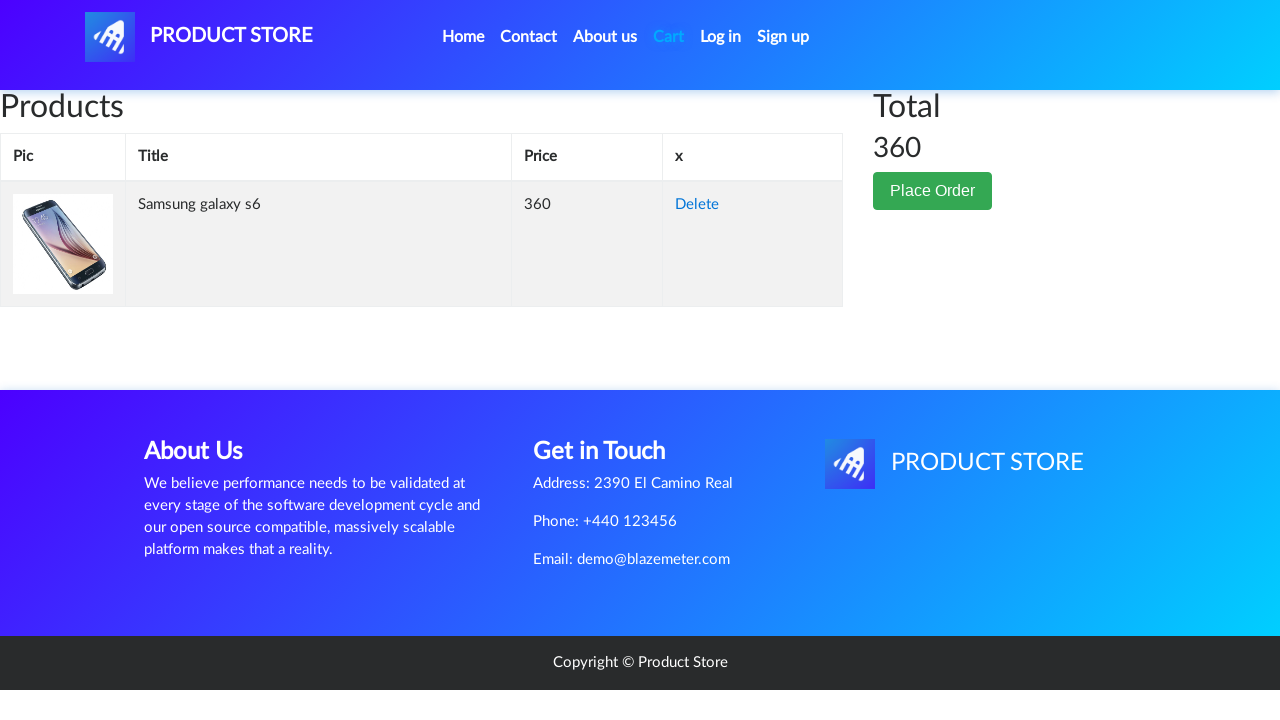

Cart items loaded - Samsung Galaxy S6 visible in cart
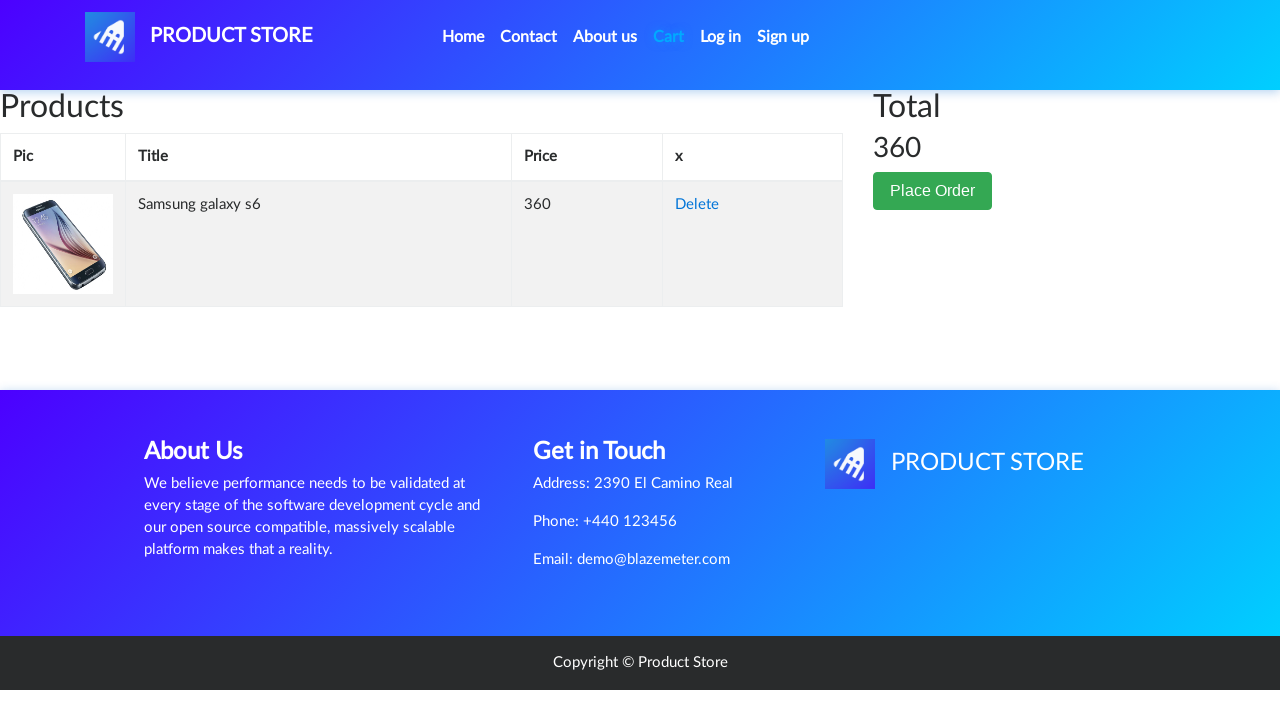

Navigated away from cart to Home page at (463, 37) on xpath=//a[contains(text(),'Home')]
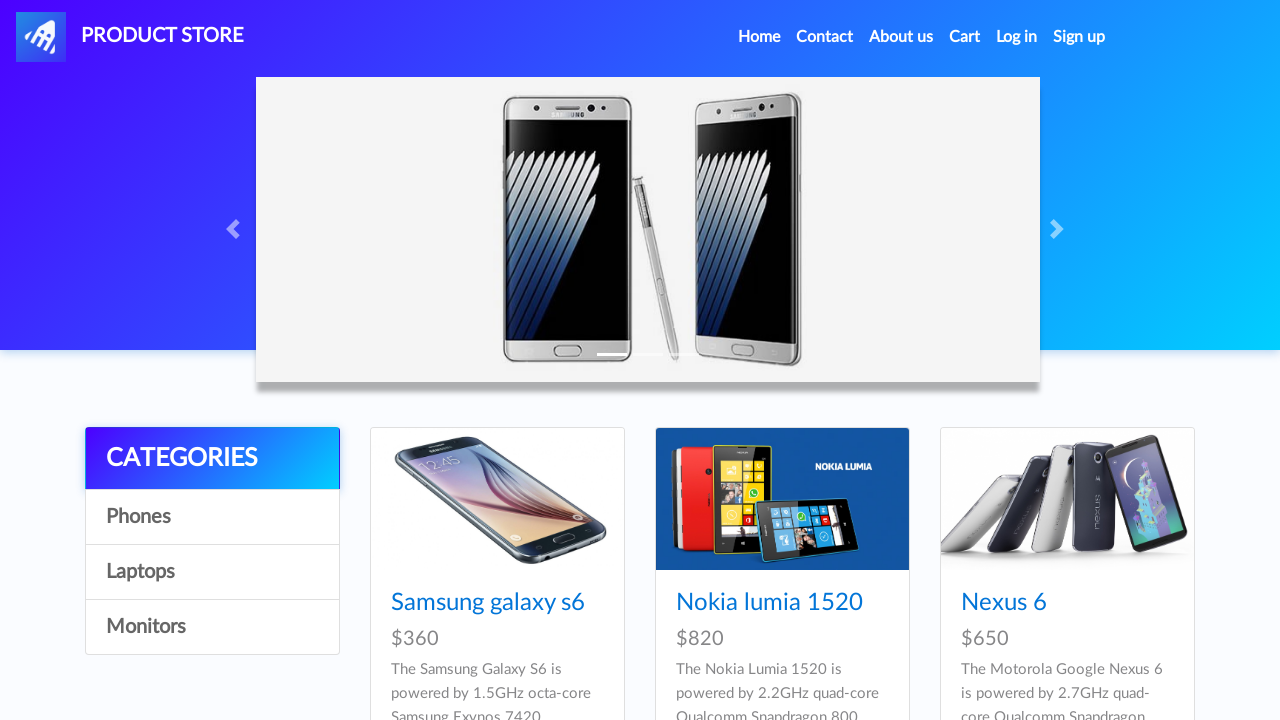

Navigated back to cart page at (965, 37) on #cartur
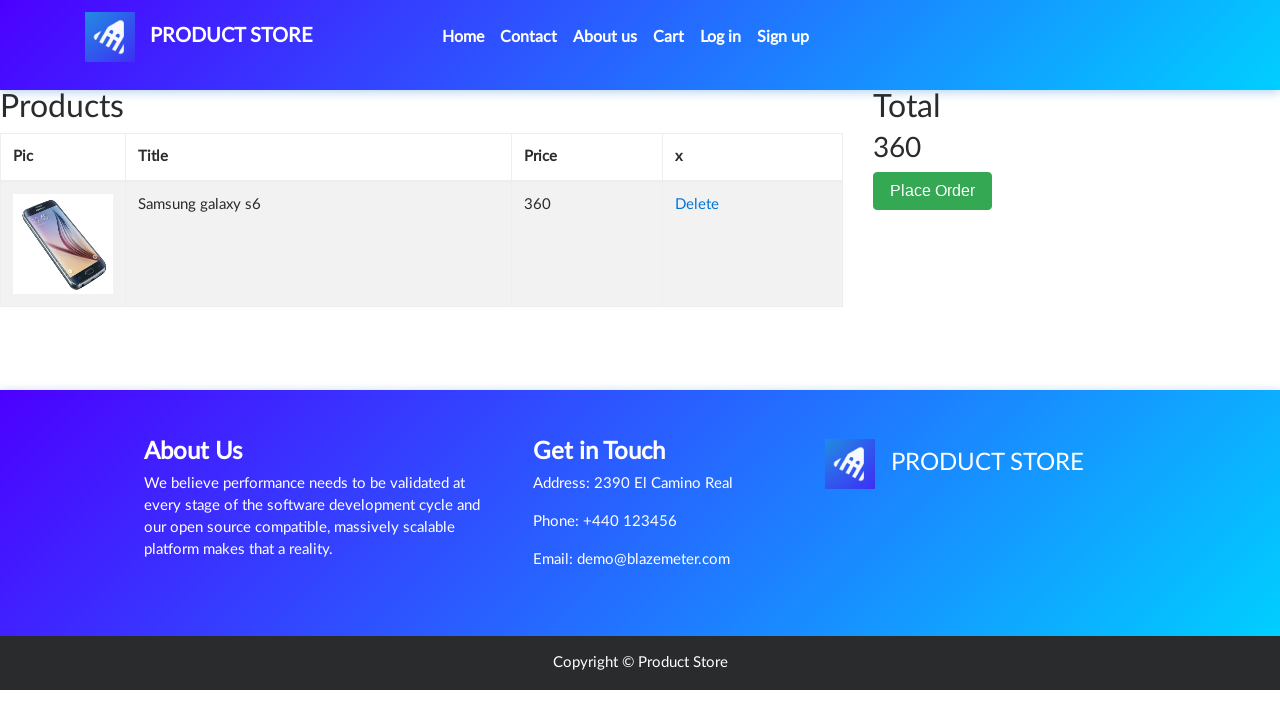

Verified that Samsung Galaxy S6 remains in cart after navigation
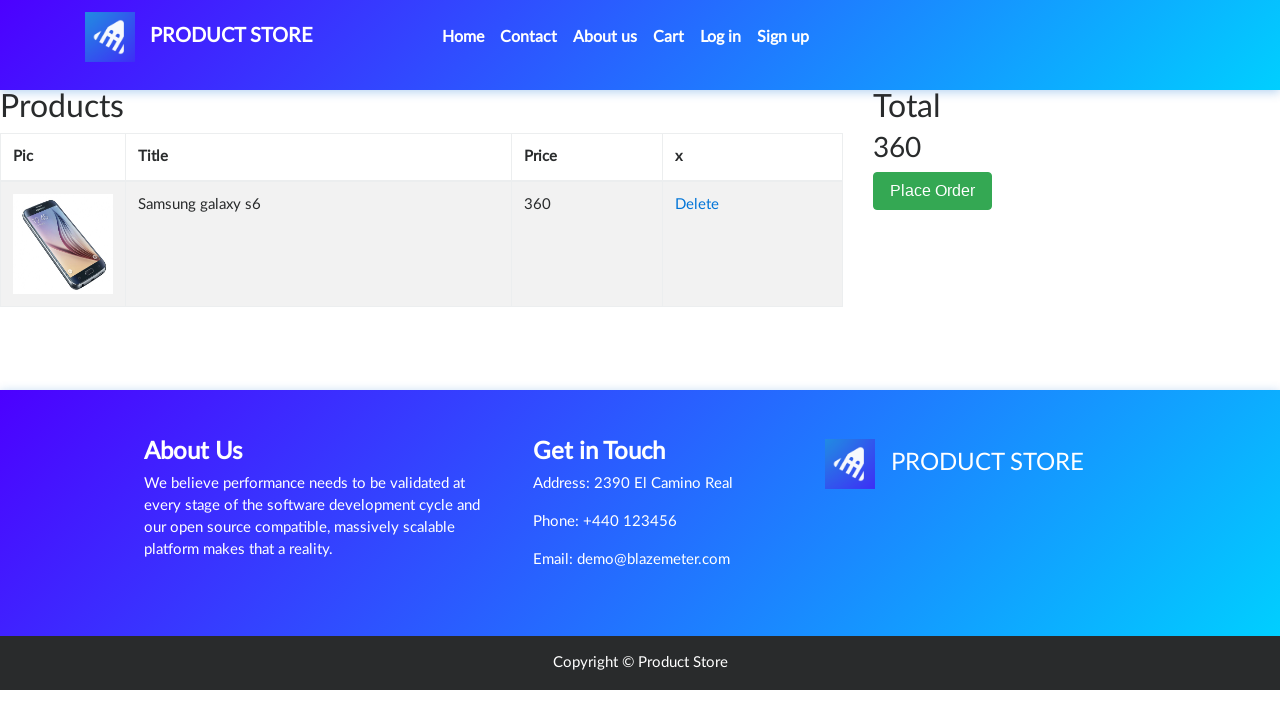

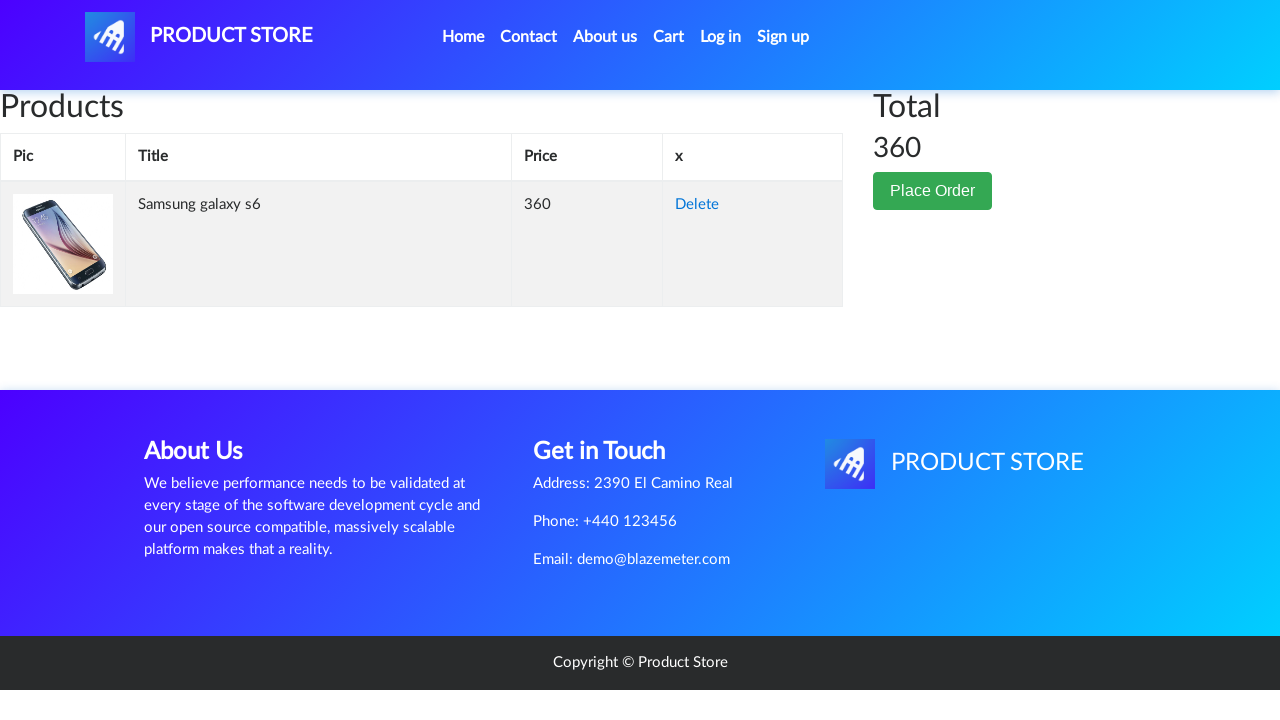